Tests date picker functionality by clicking on the date picker image and selecting a specific date (28) from the calendar

Starting URL: https://demo.automationtesting.in/Datepicker.html

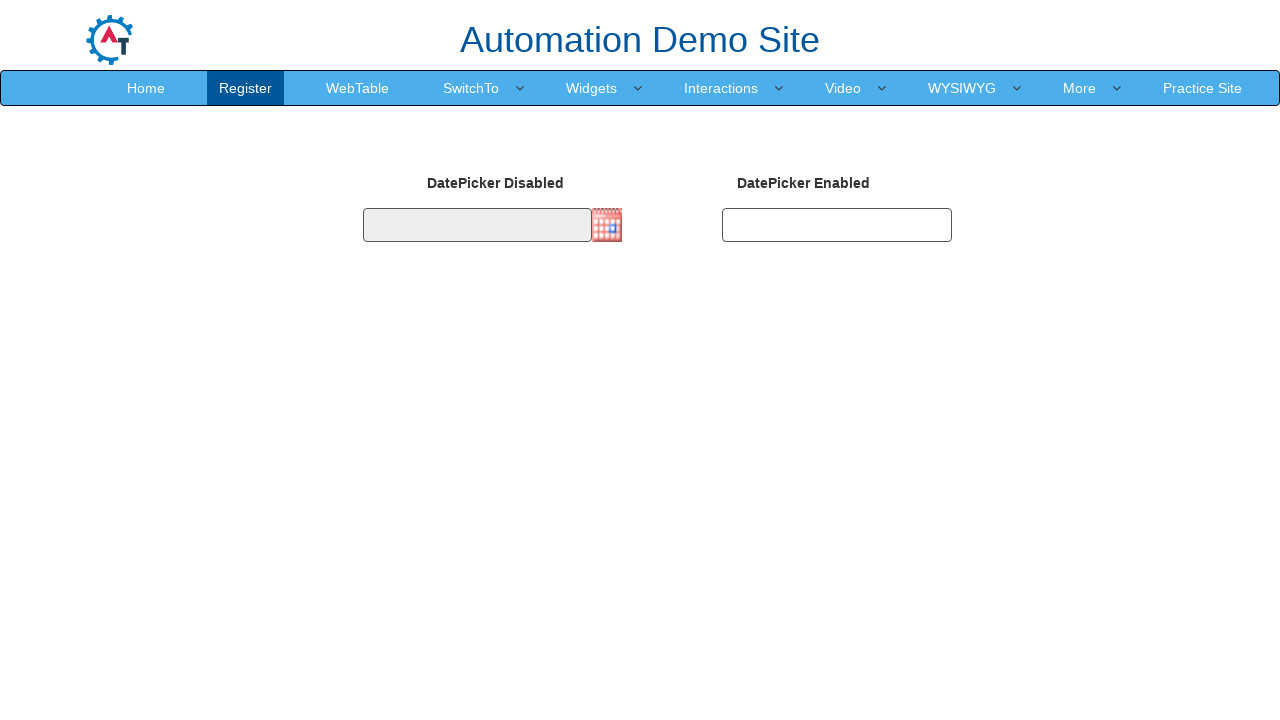

Clicked on the date picker image to open the calendar at (607, 225) on img.imgdp
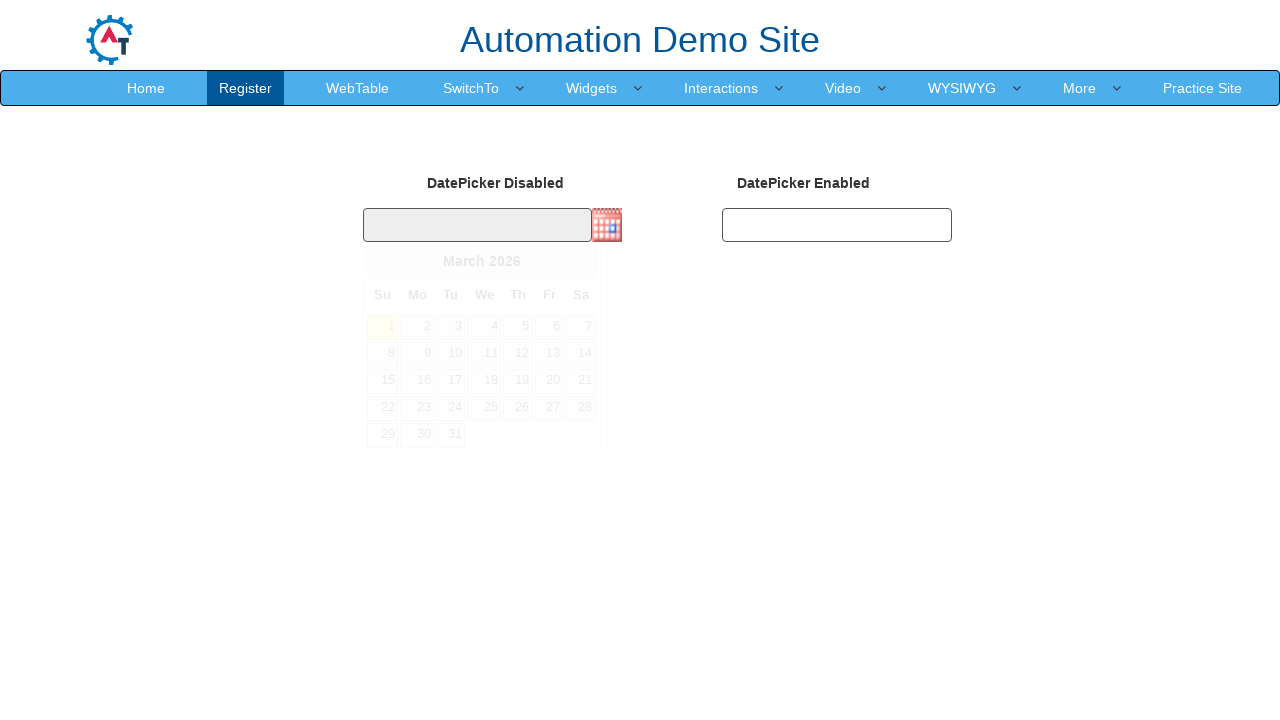

Calendar appeared with date options
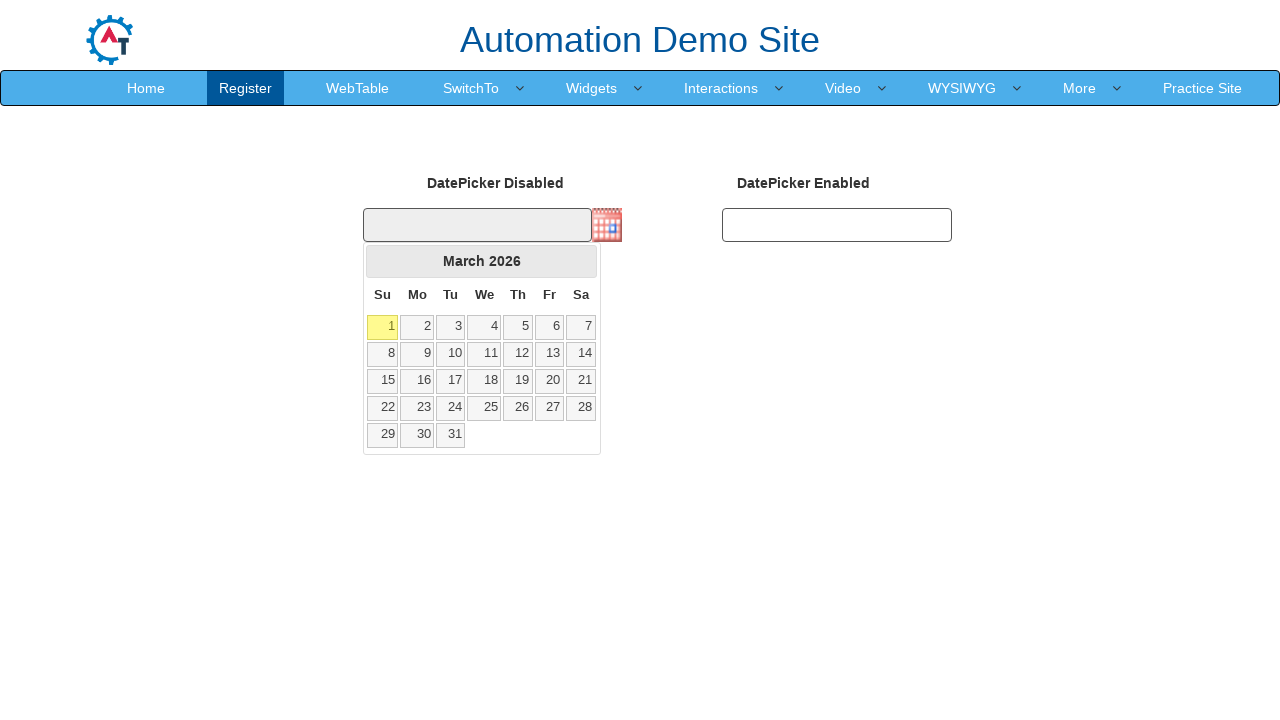

Selected date 28 from the calendar at (581, 408) on a.ui-state-default:text('28')
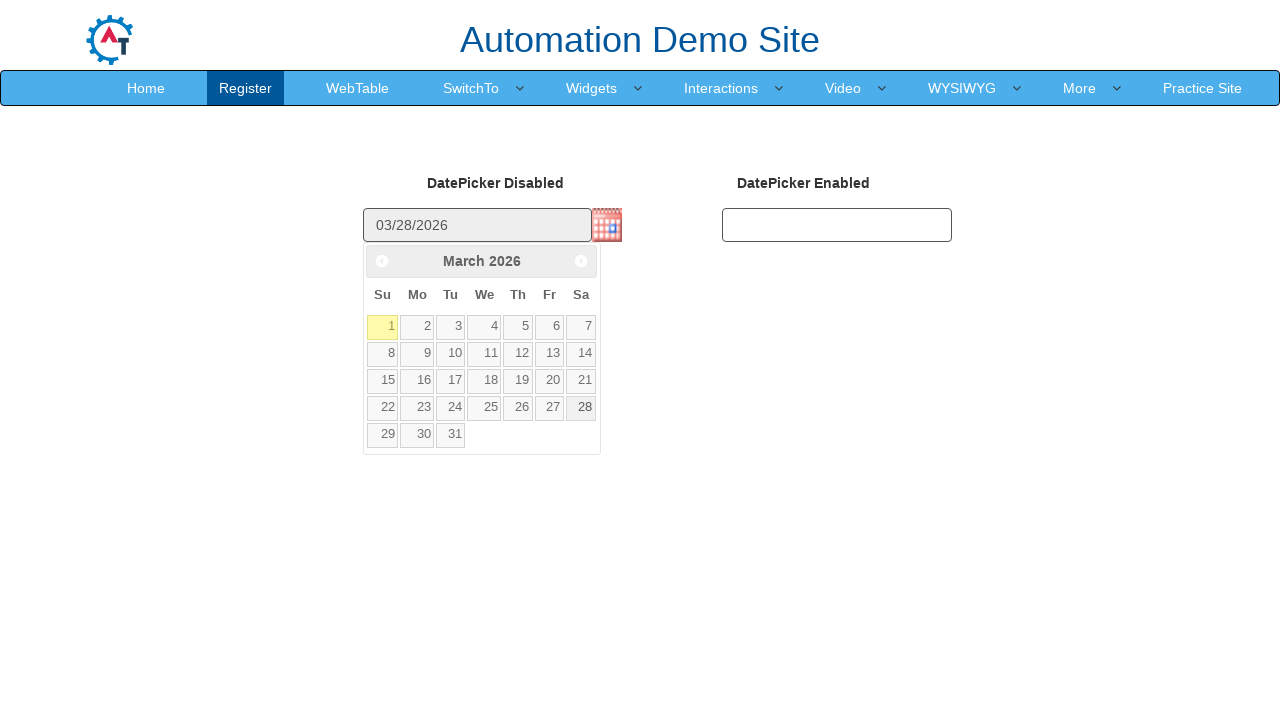

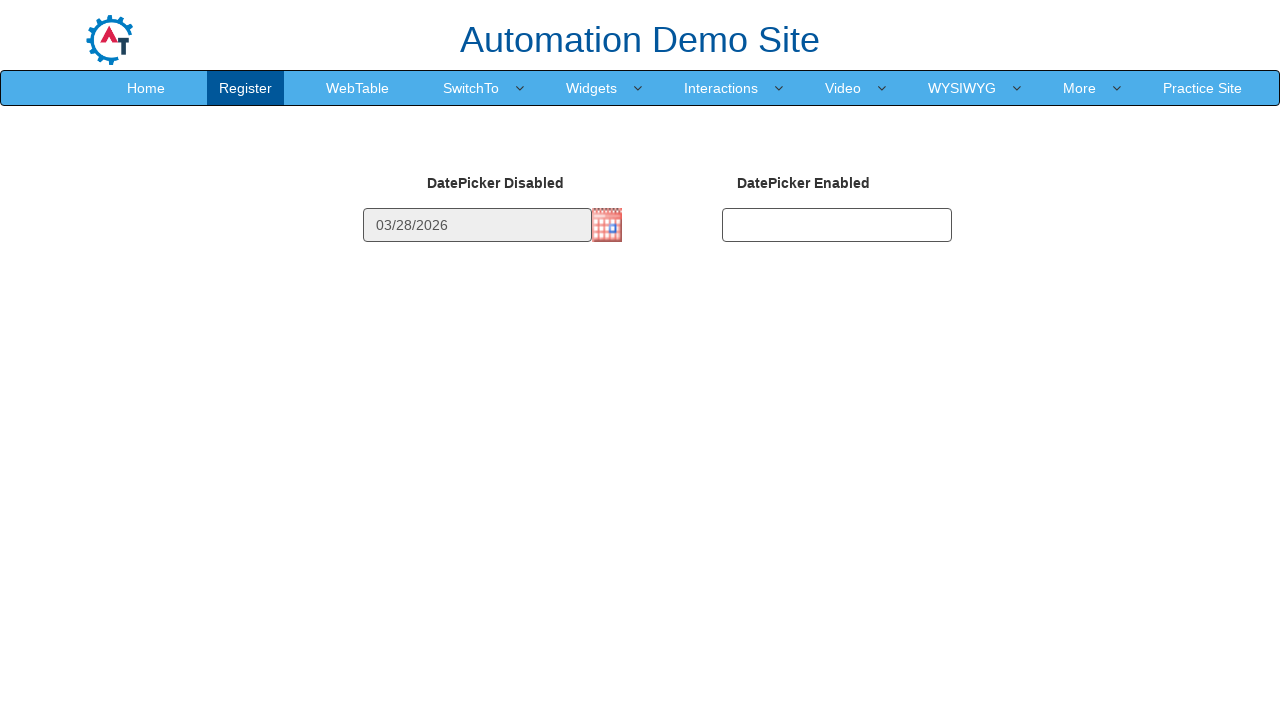